Tests the last name input field by entering a name and submitting the form

Starting URL: https://demoqa.com/automation-practice-form

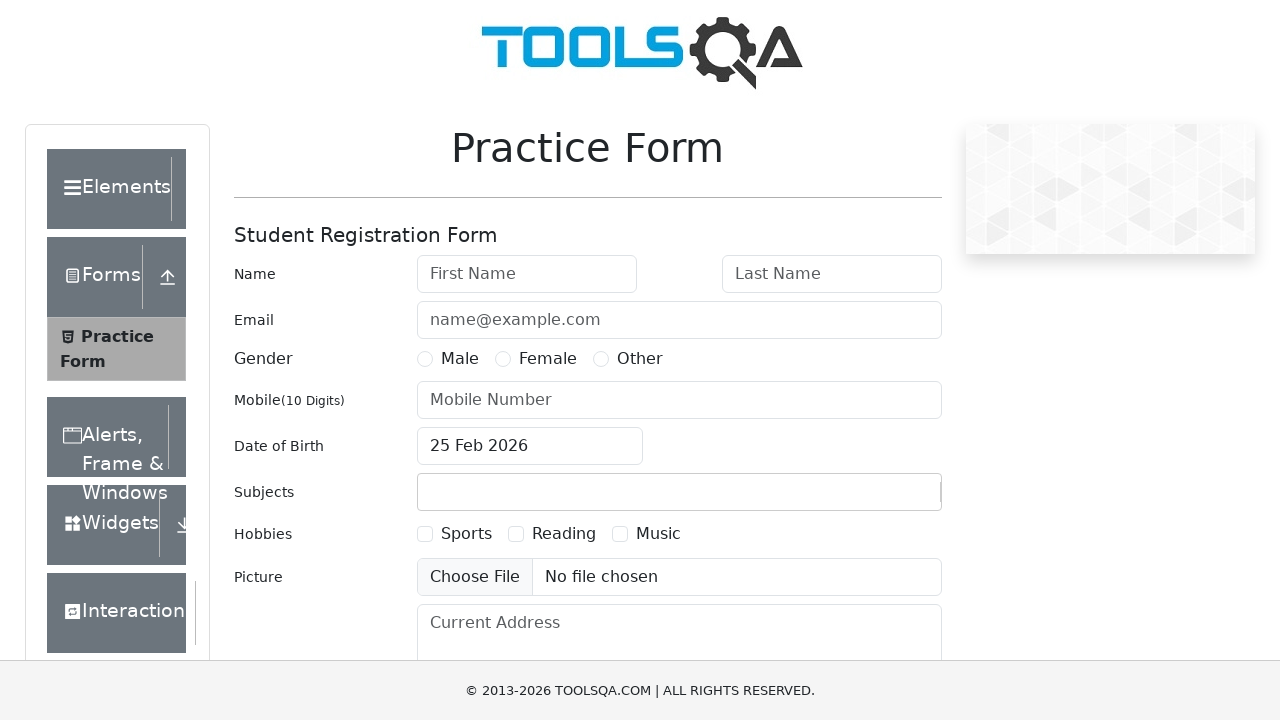

Filled last name field with 'Edge' on #lastName
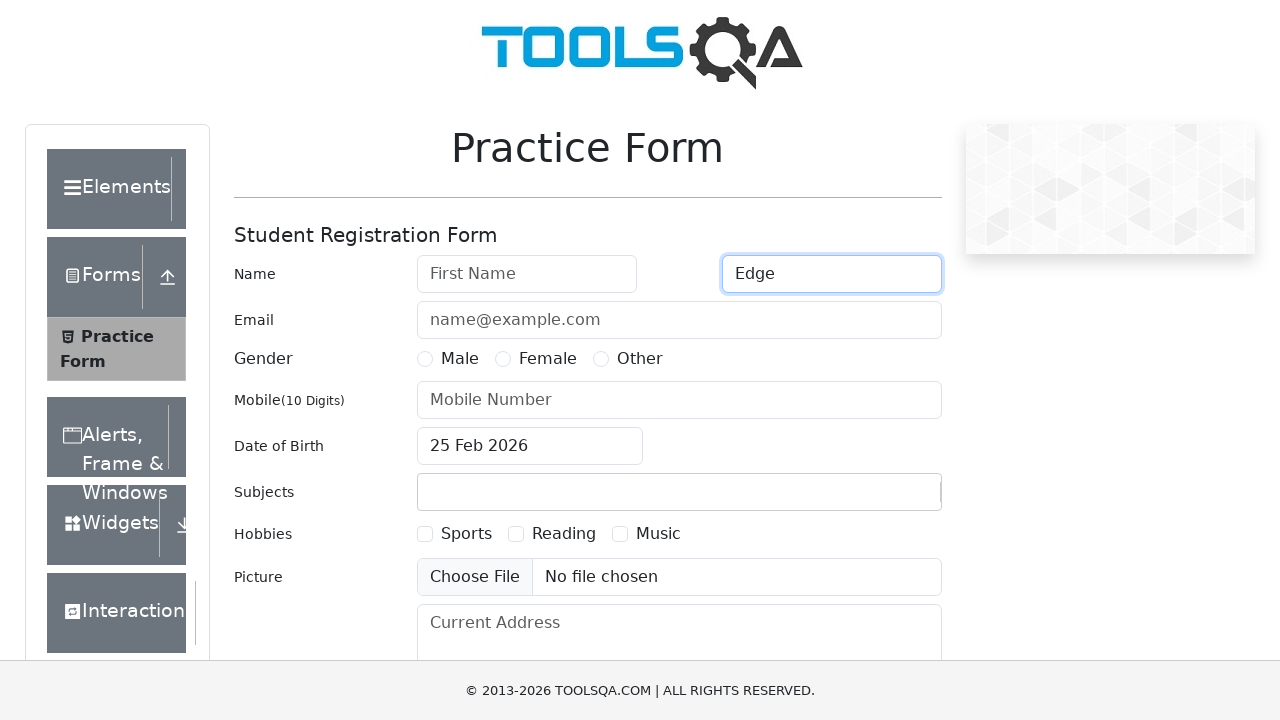

Pressed Enter to submit the form on #lastName
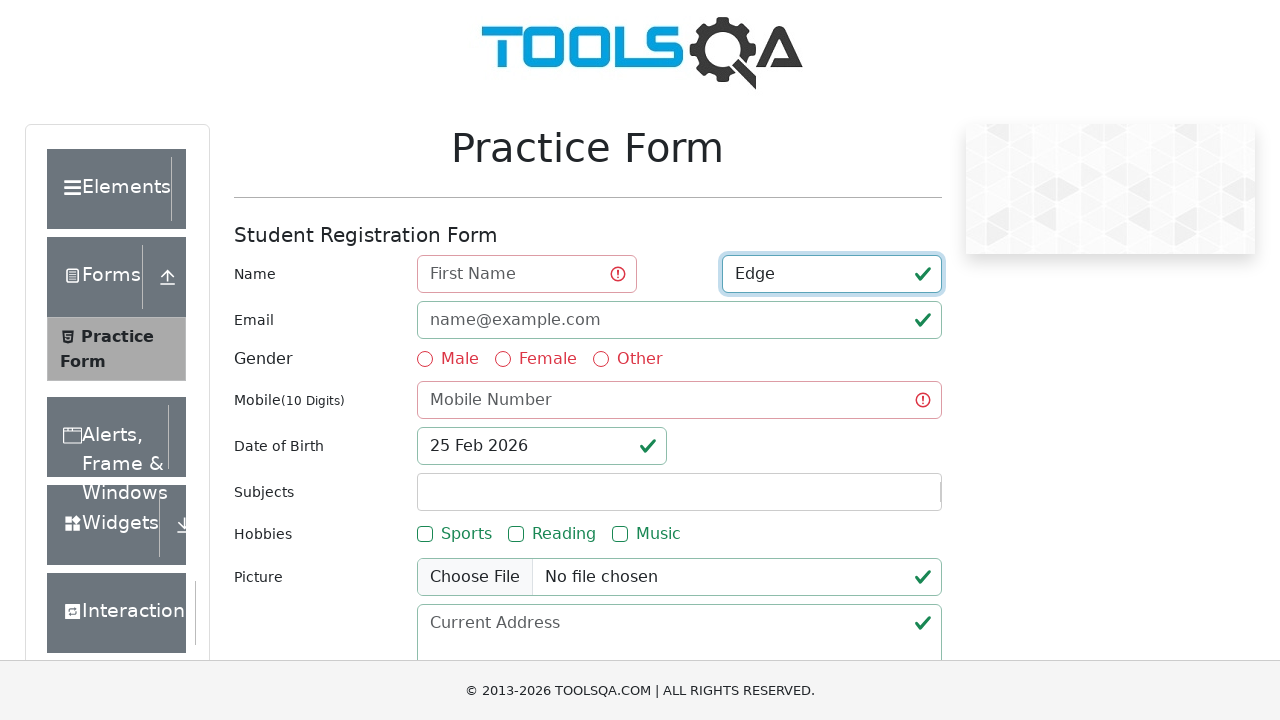

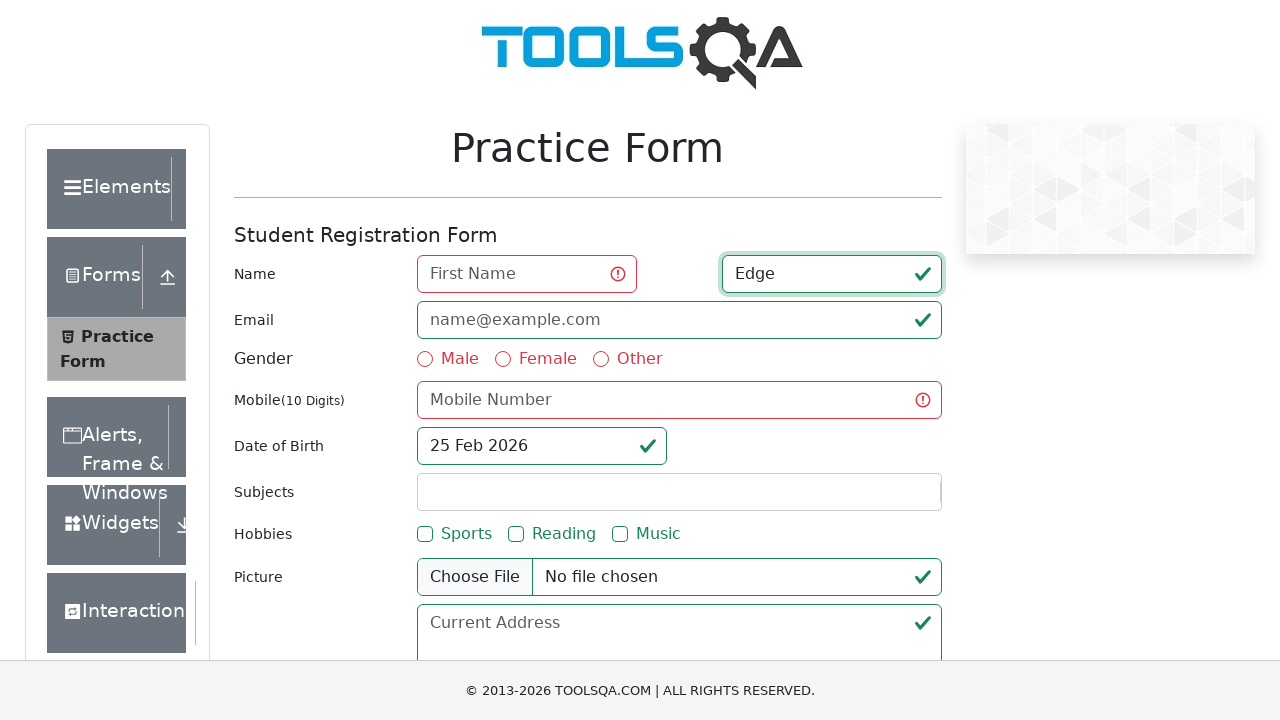